Tests timeout behavior by waiting for a non-existent element to verify proper error handling

Starting URL: https://duckduckgo.com/

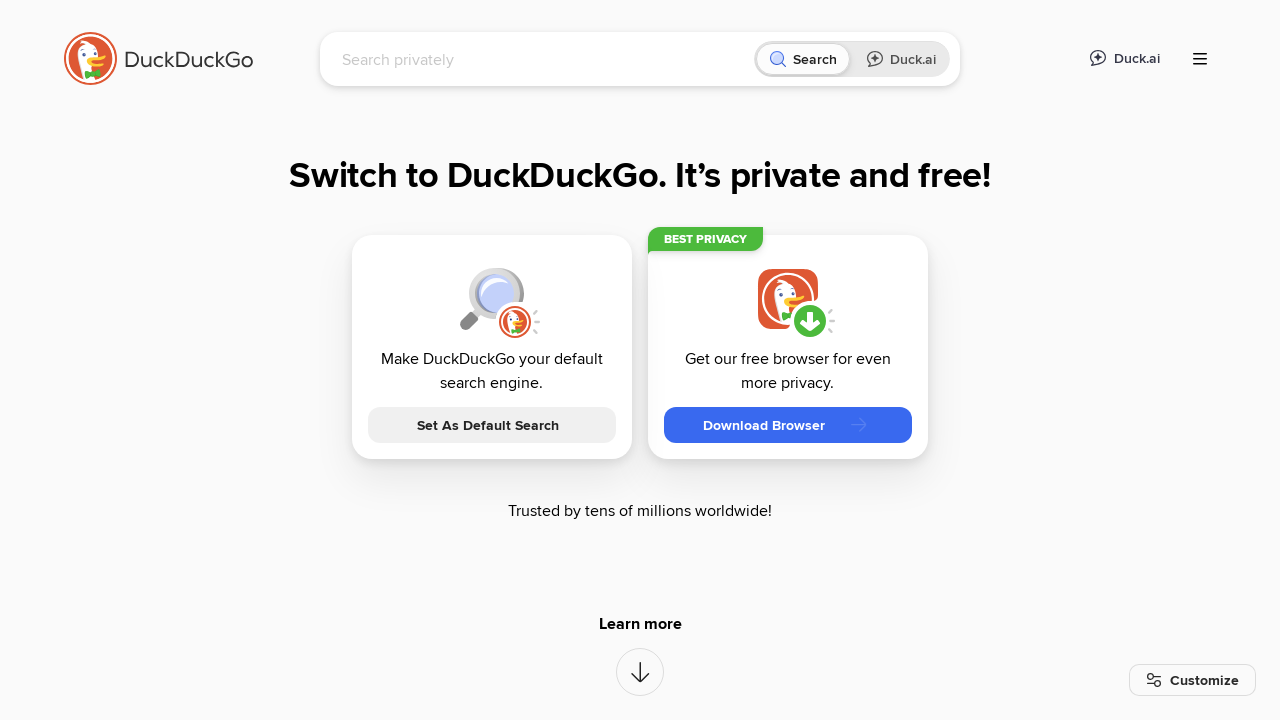

Caught expected timeout exception when waiting for non-existent element
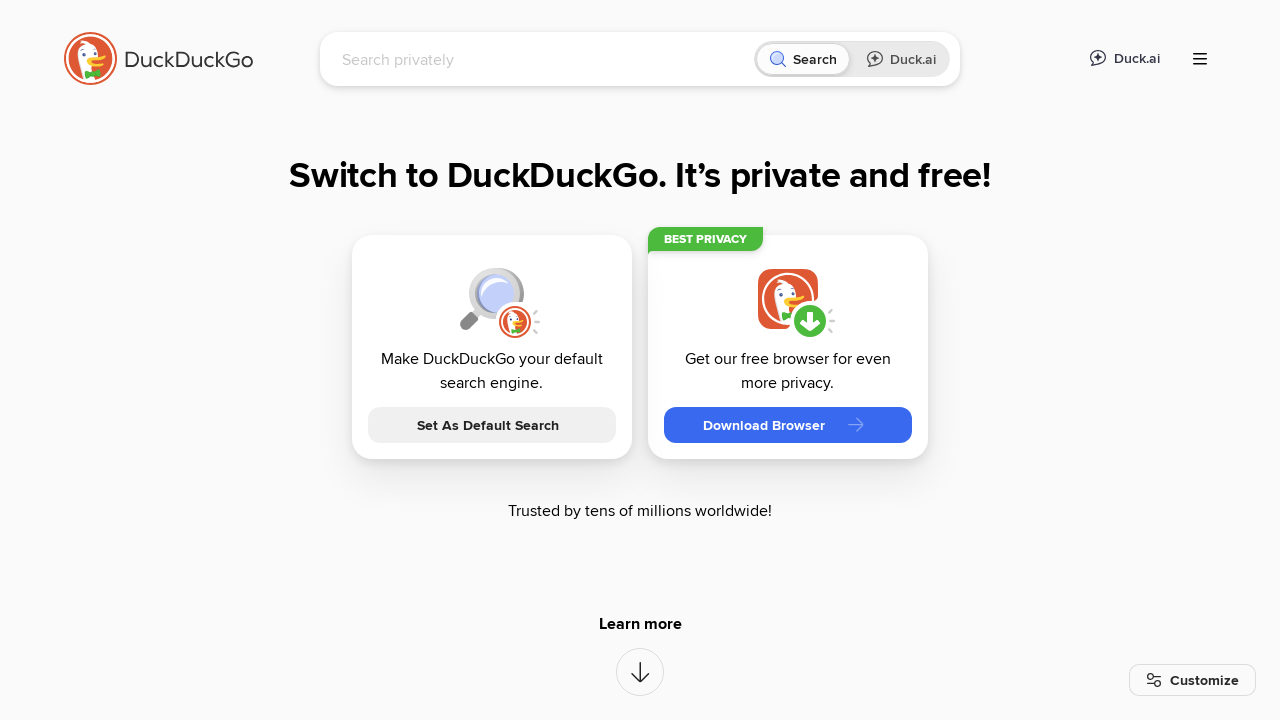

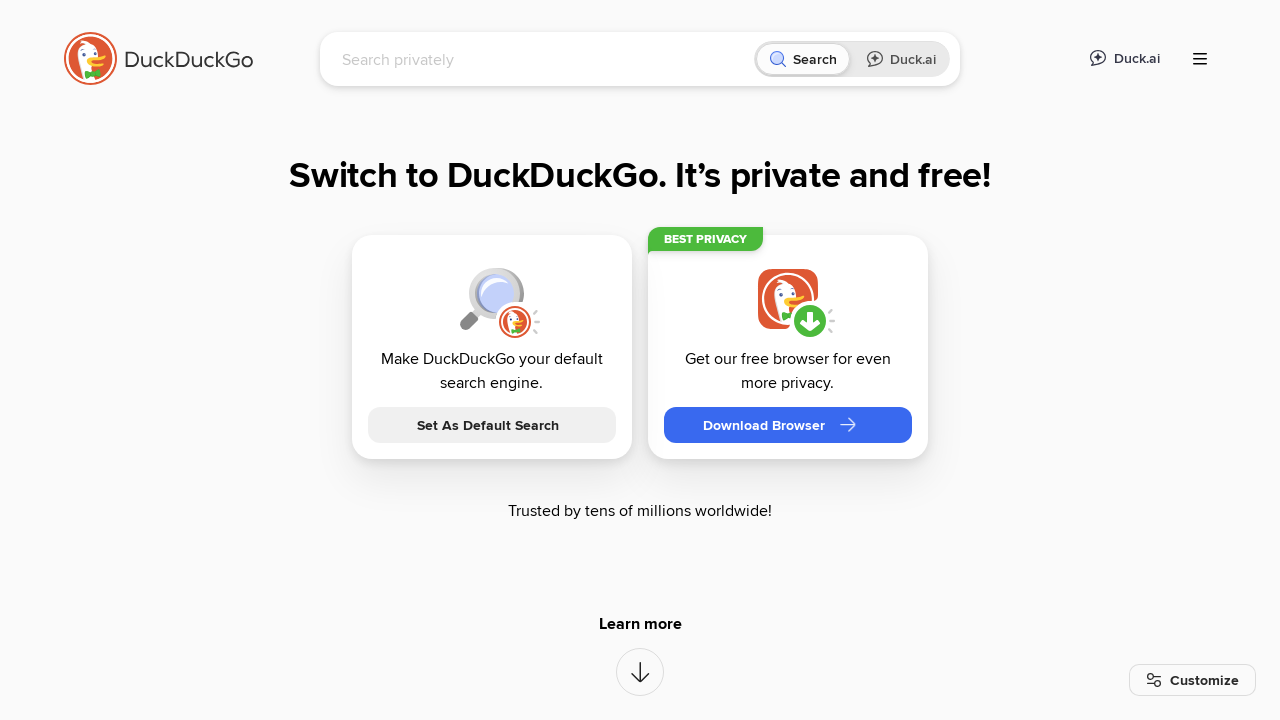